Tests an explicit wait scenario by waiting for a price element to display "$100", then clicking a book button, calculating a mathematical answer based on a displayed value, entering the answer in a form field, and submitting.

Starting URL: http://suninjuly.github.io/explicit_wait2.html

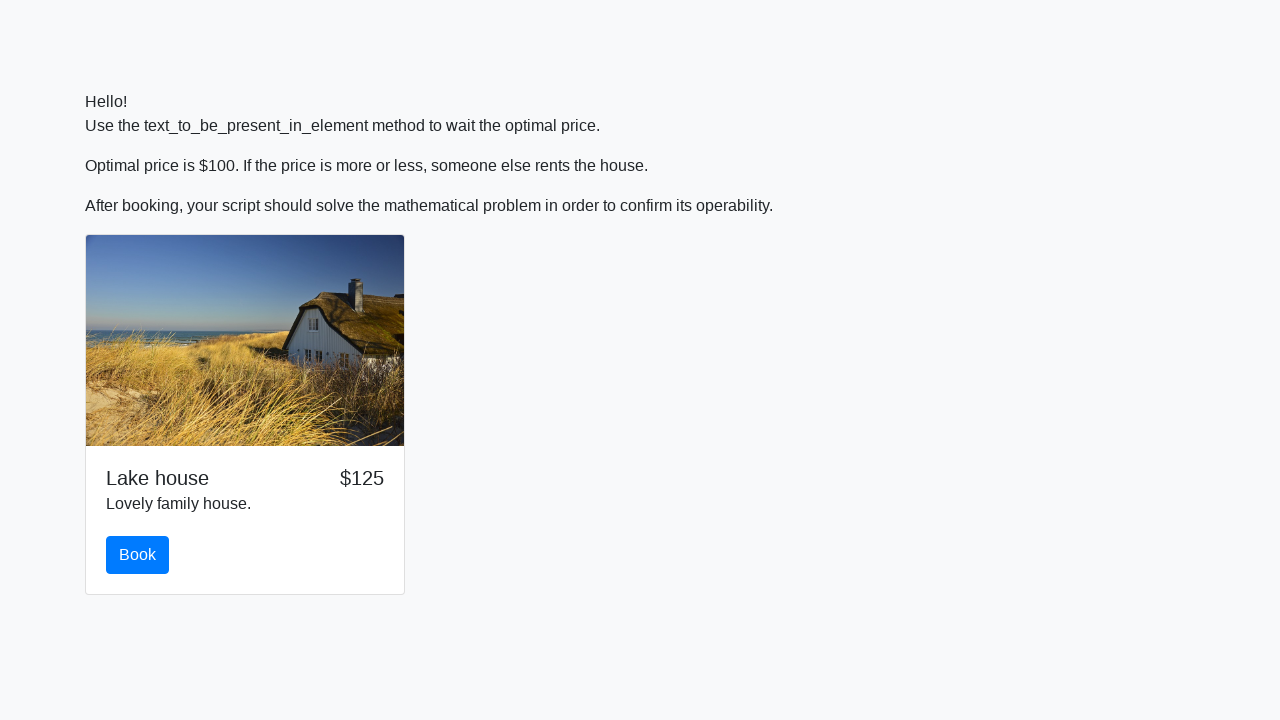

Waited for price element to display '$100'
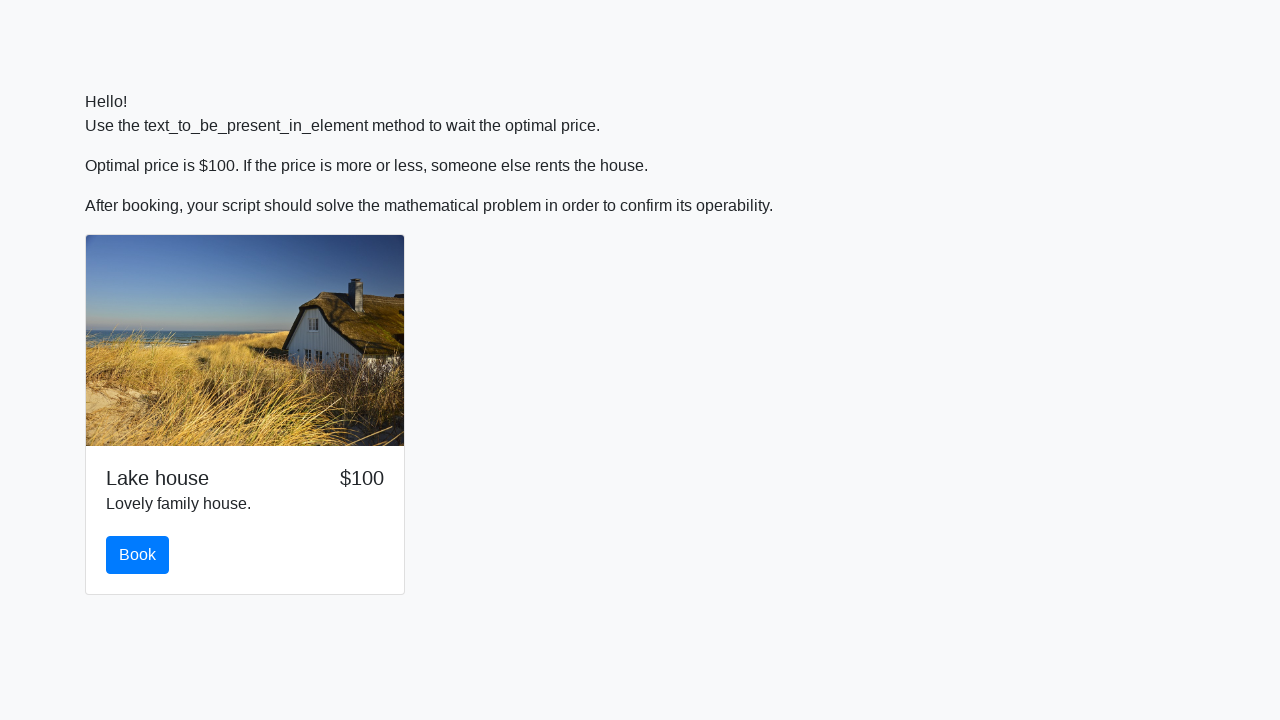

Clicked the book button at (138, 555) on #book
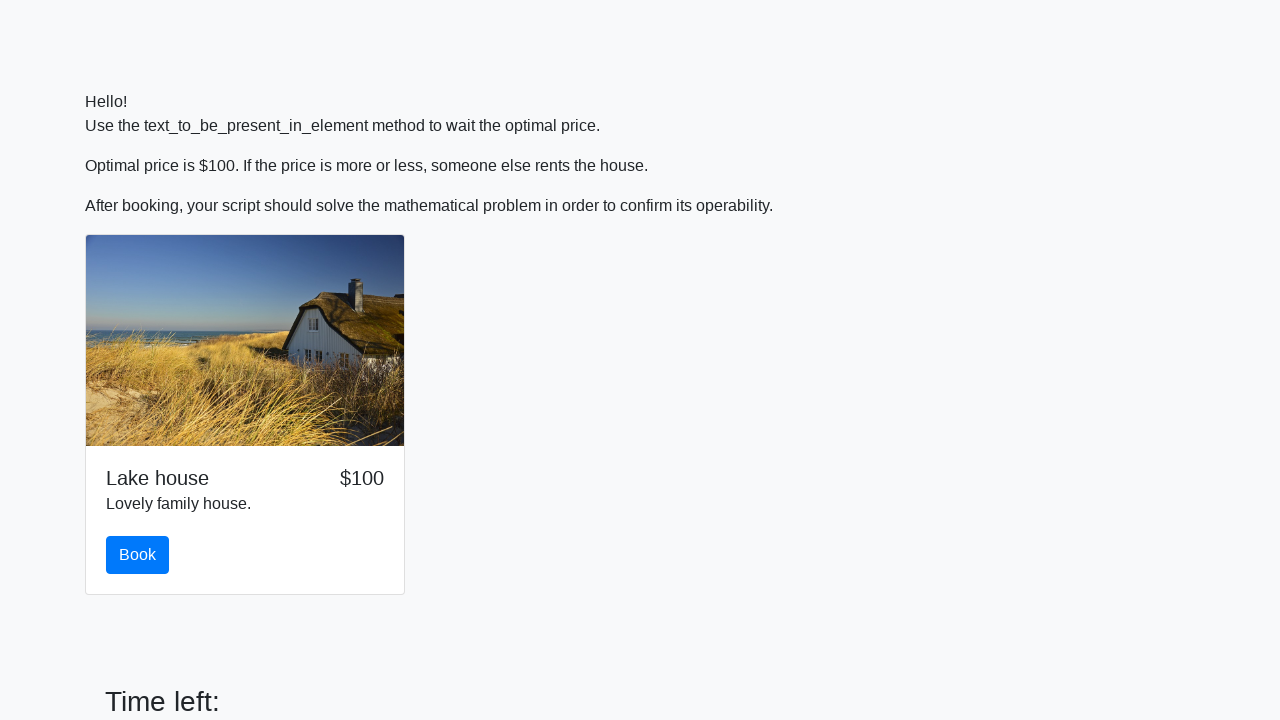

Retrieved input value: 379
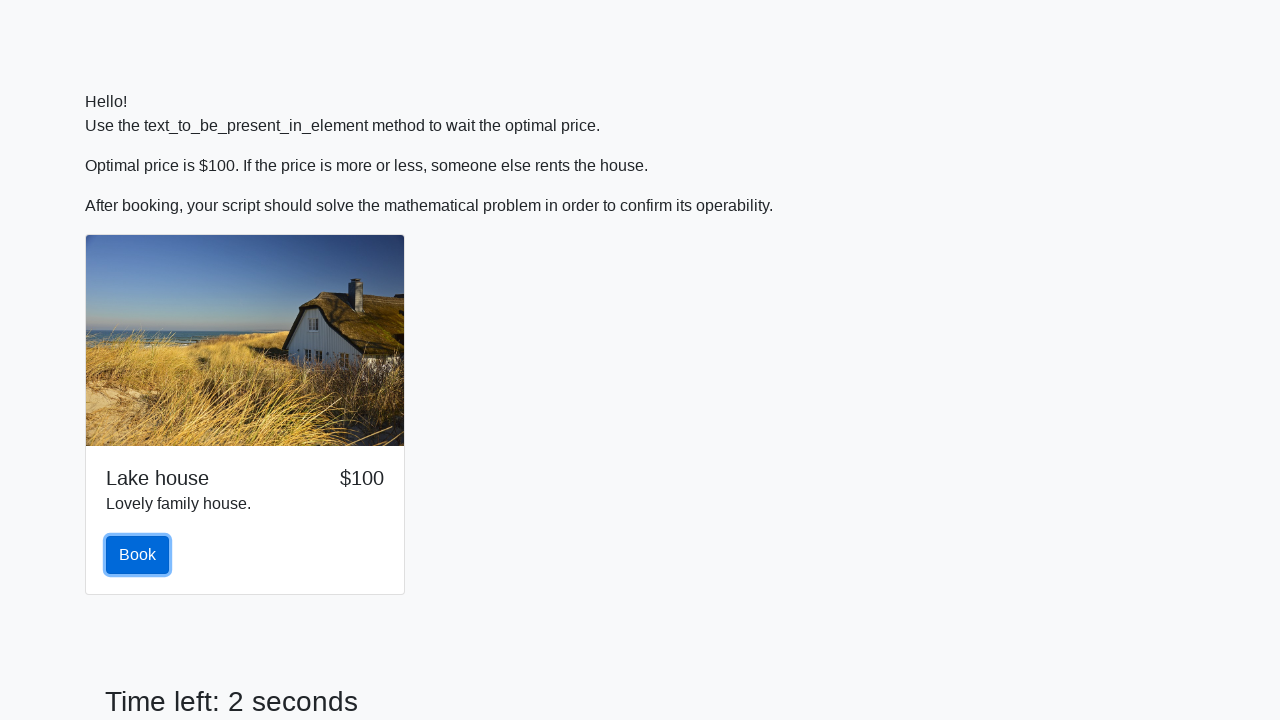

Calculated mathematical answer: 2.3857110640531185
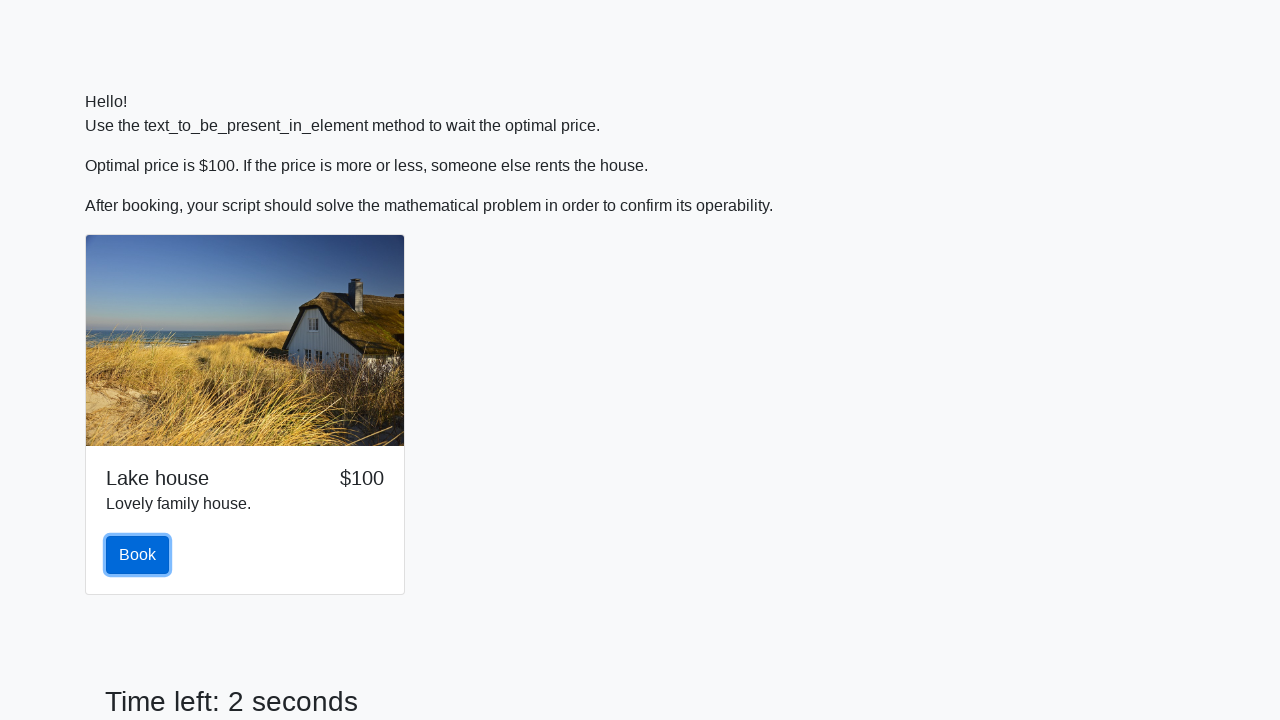

Filled answer field with calculated value: 2.3857110640531185 on #answer
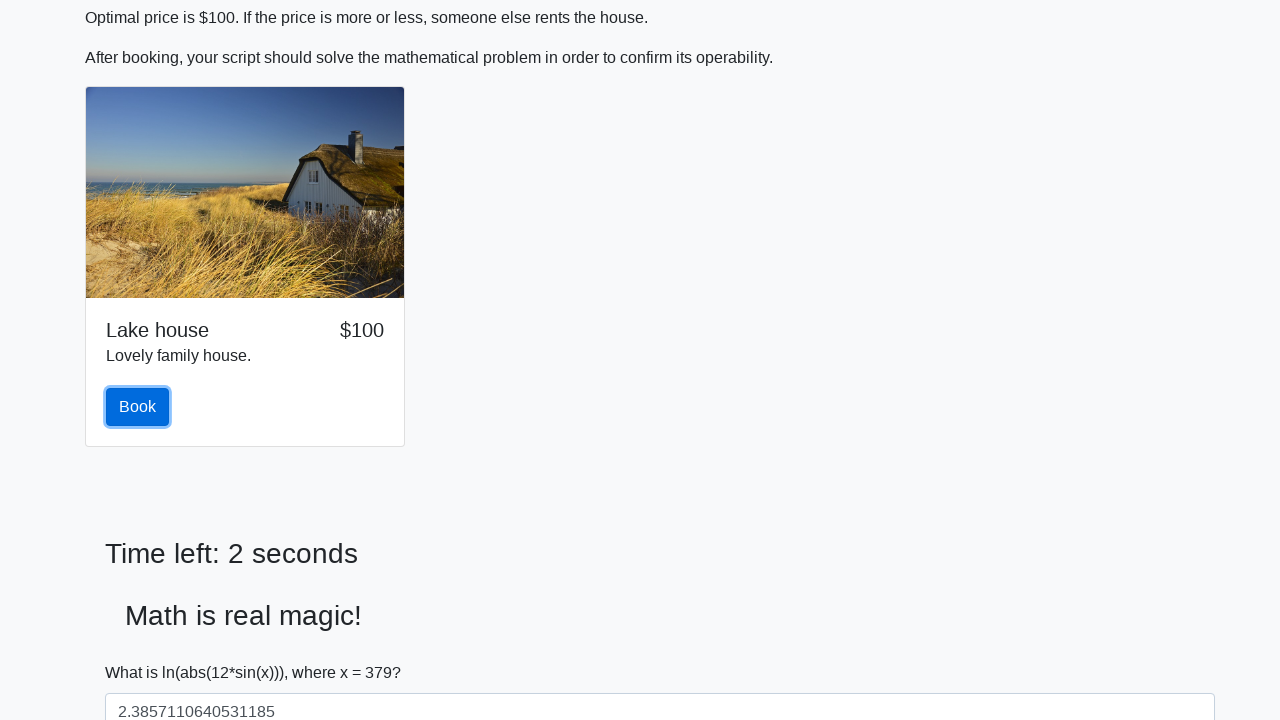

Clicked submit button to complete the test at (143, 651) on [type='submit']
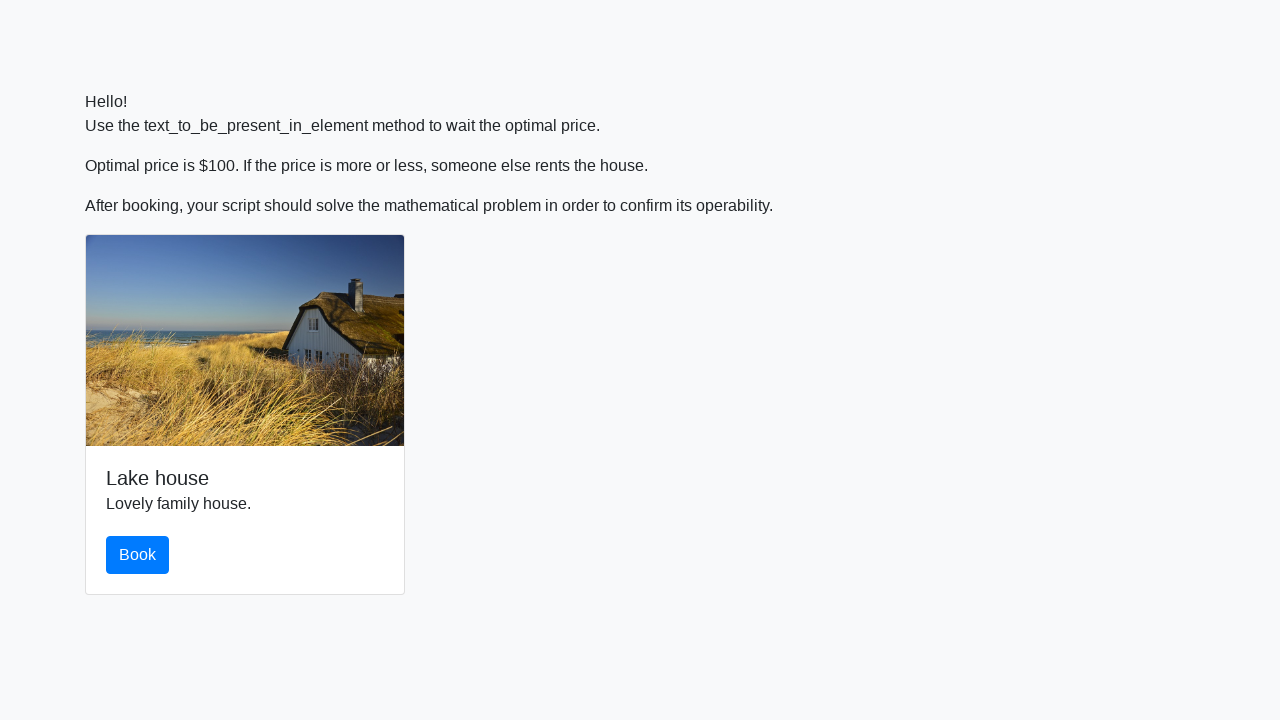

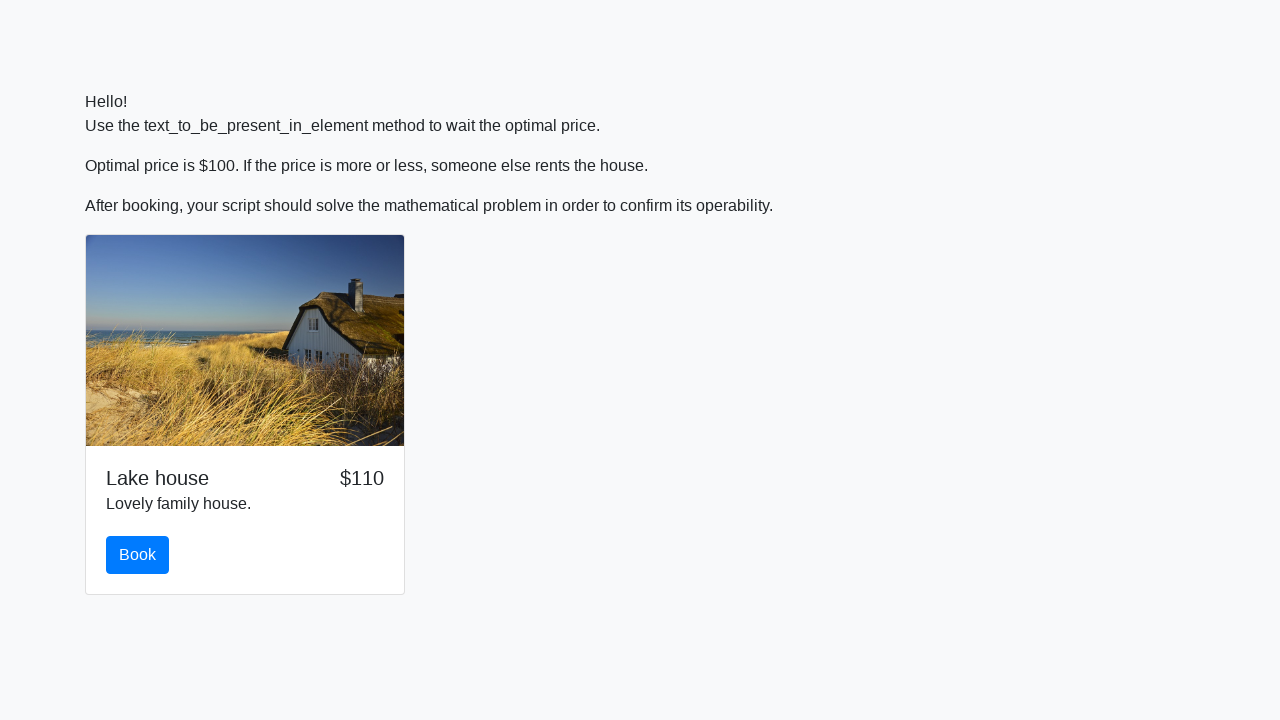